Tests unit converter by entering a value in pounds and clicking convert to see the kilogram result

Starting URL: https://www.unitconverters.net/weight-and-mass/lbs-to-kg.htm

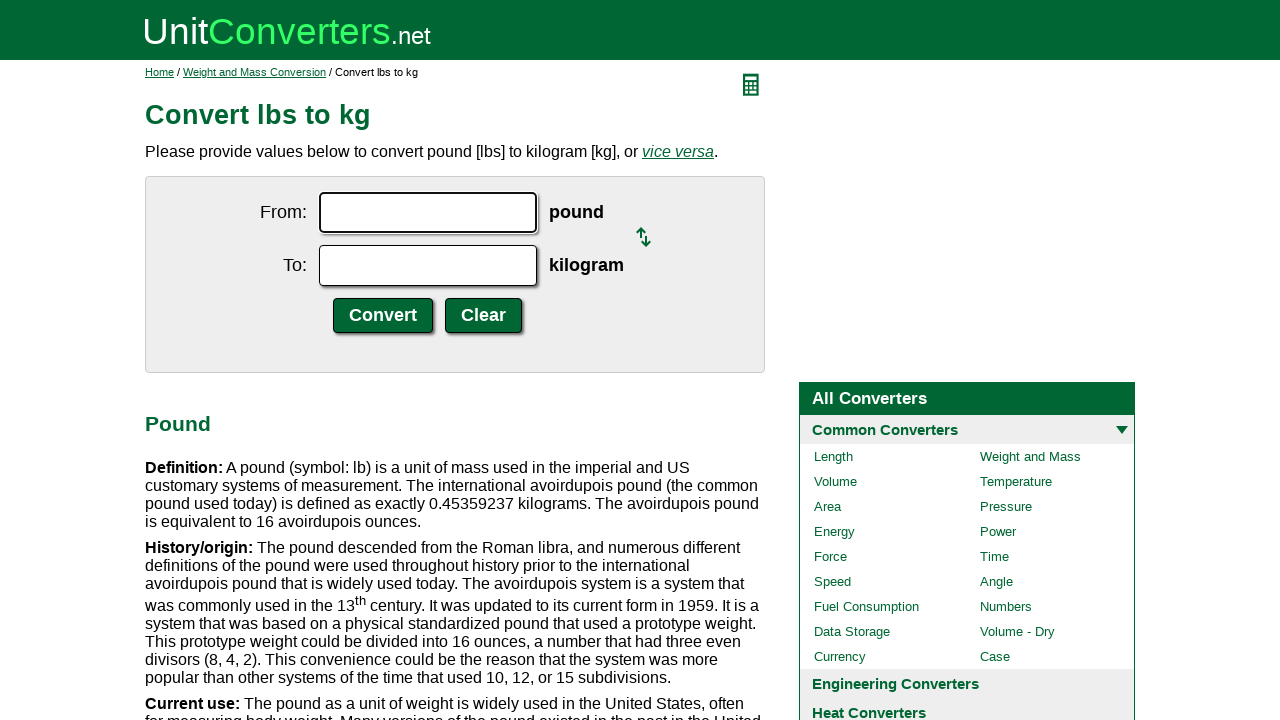

Entered '1' in the pounds input field on input#ucfrom.ucdcinput
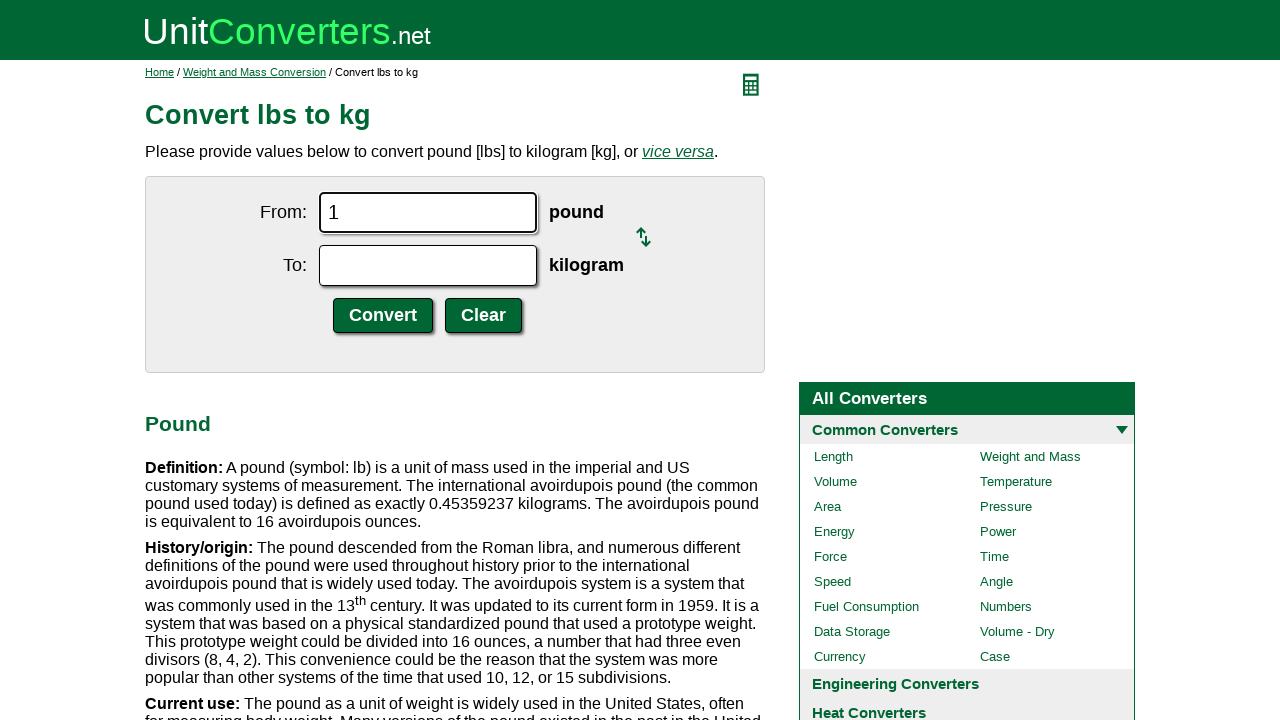

Clicked the convert button at (383, 316) on input.ucdcsubmit
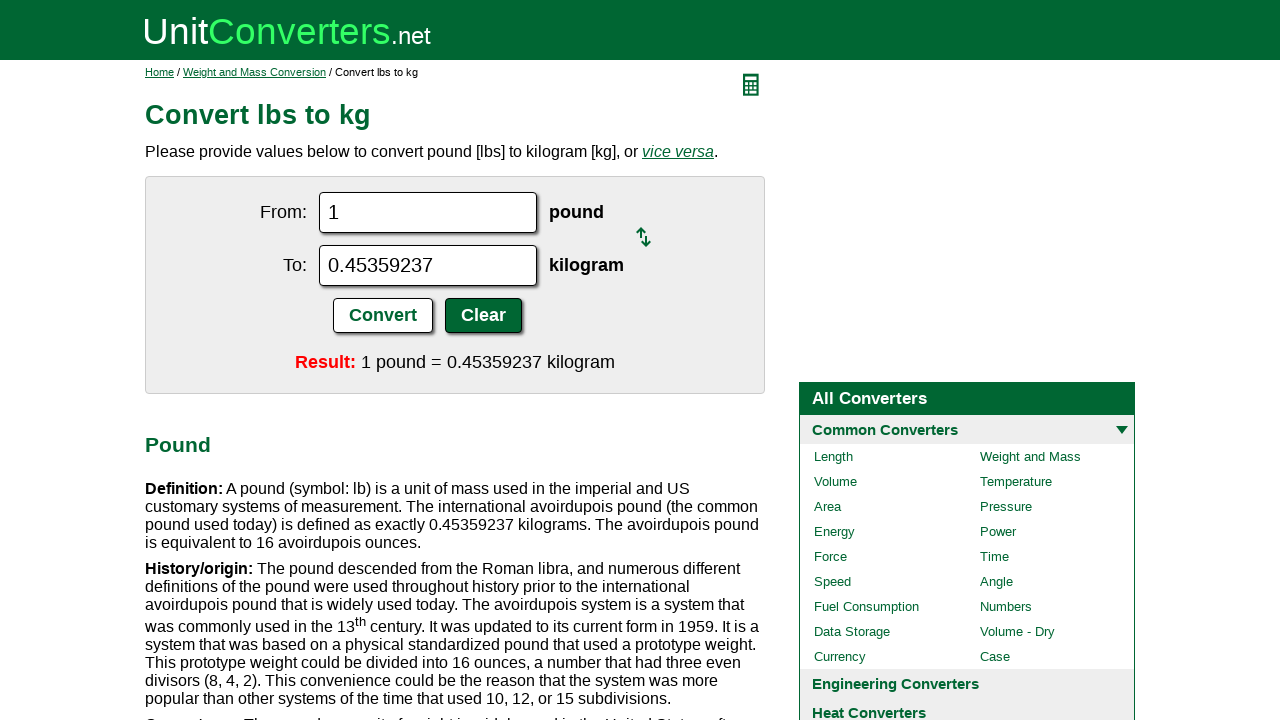

Kilogram conversion result displayed
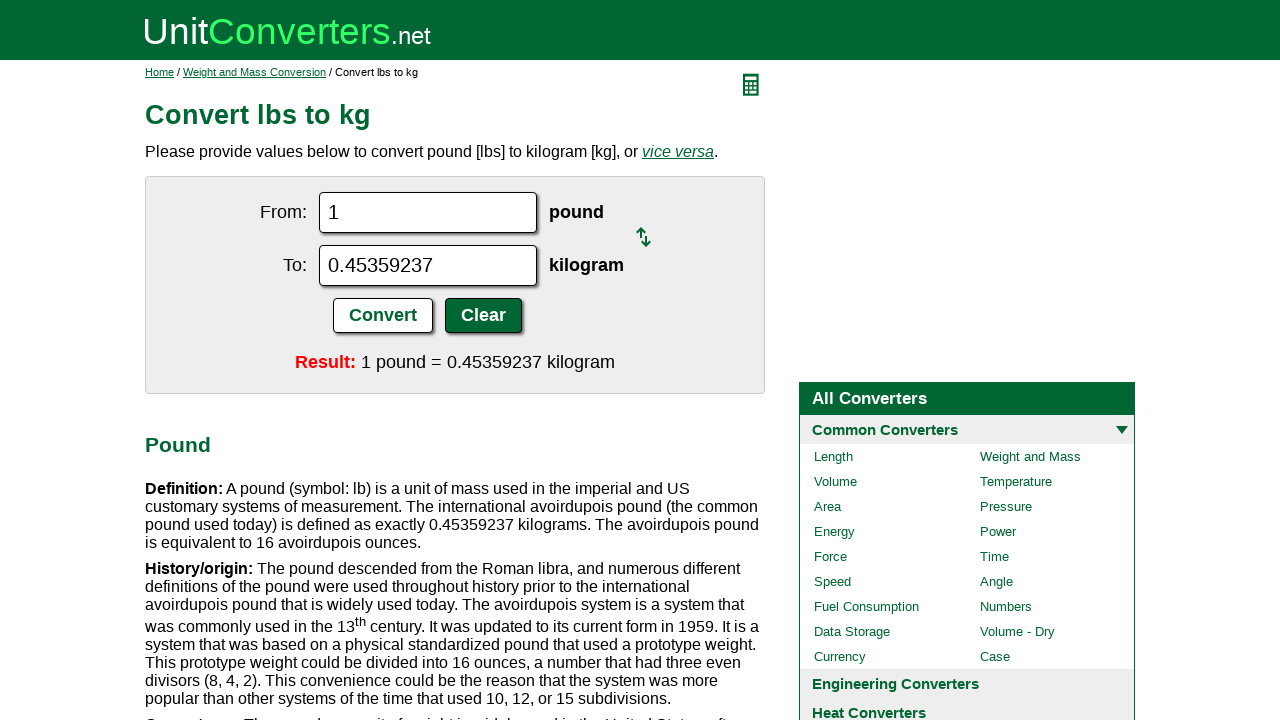

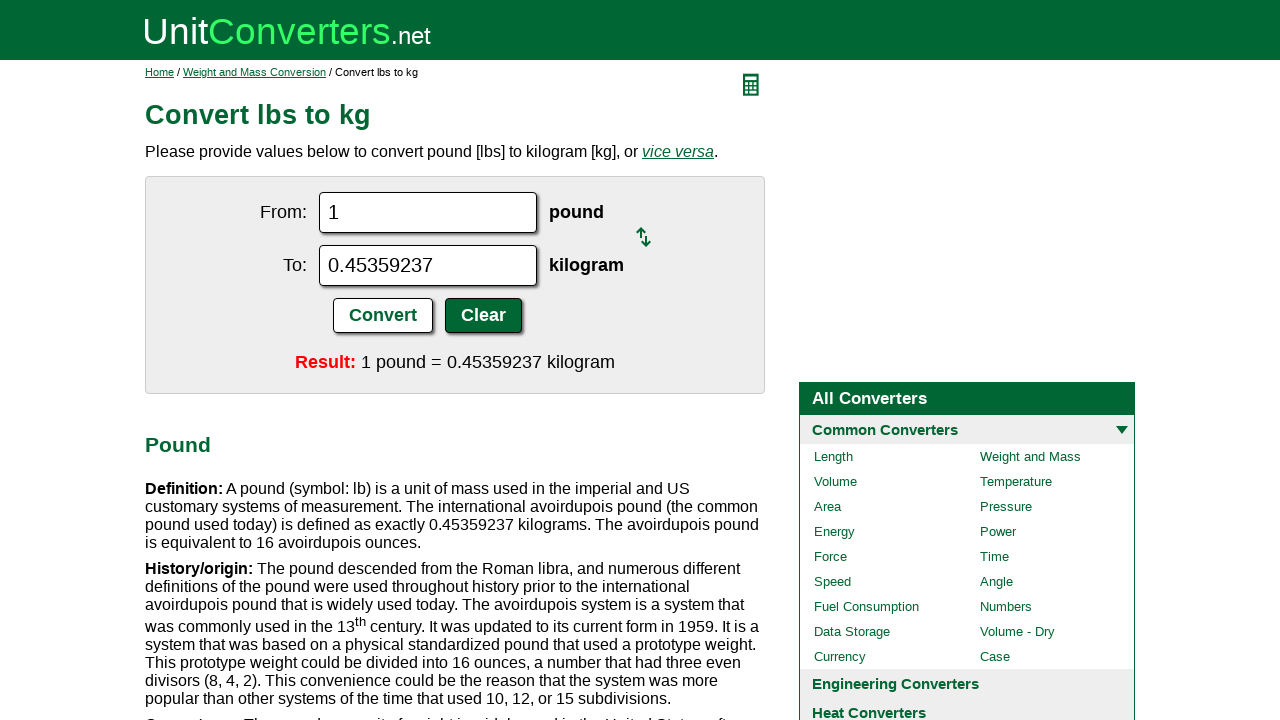